Tests iframe handling by locating a frame by its URL, clicking a button inside it, and verifying the button text changes after clicking.

Starting URL: https://leafground.com/frame.xhtml

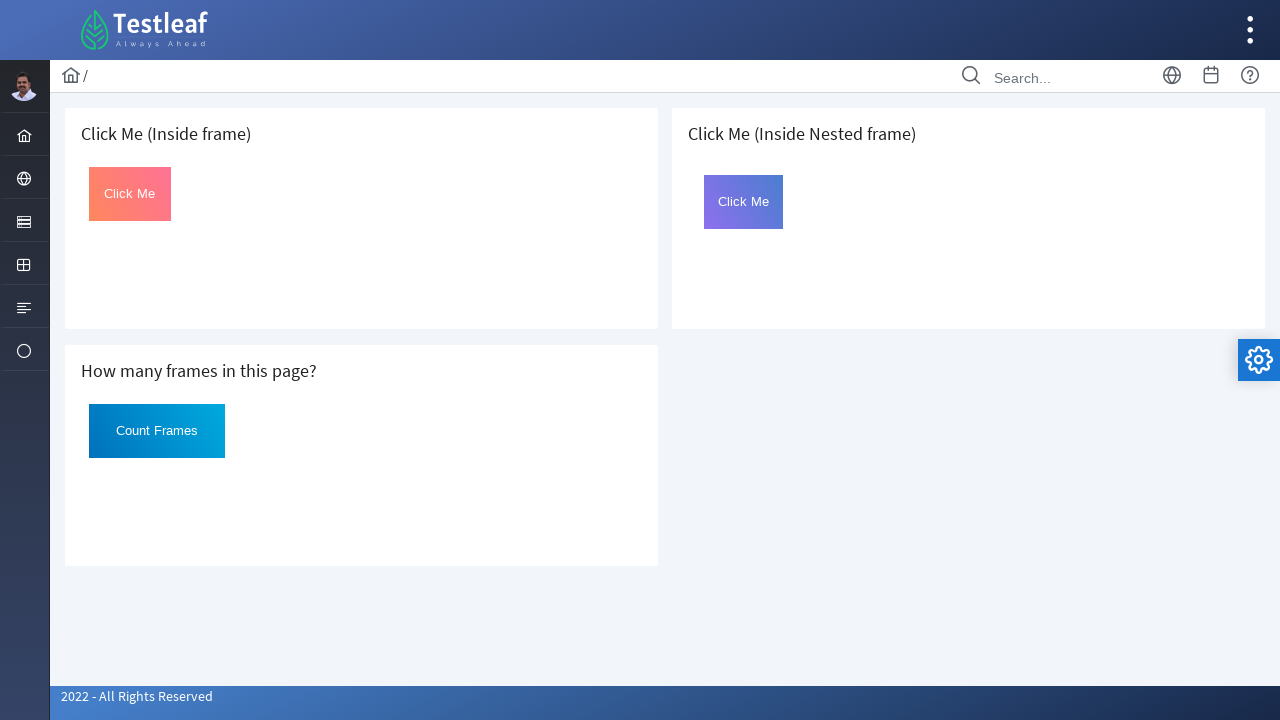

Located iframe by URL 'https://leafground.com/default.xhtml'
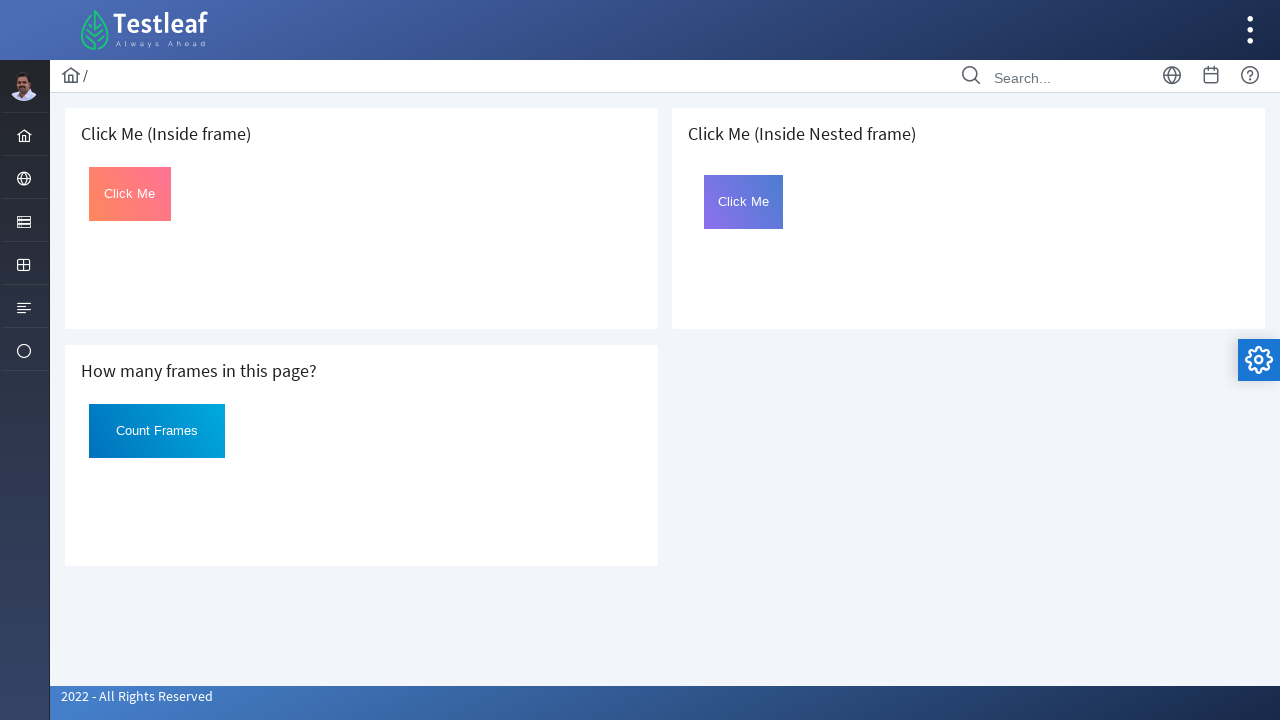

Clicked button with id 'Click' inside the iframe at (130, 194) on #Click
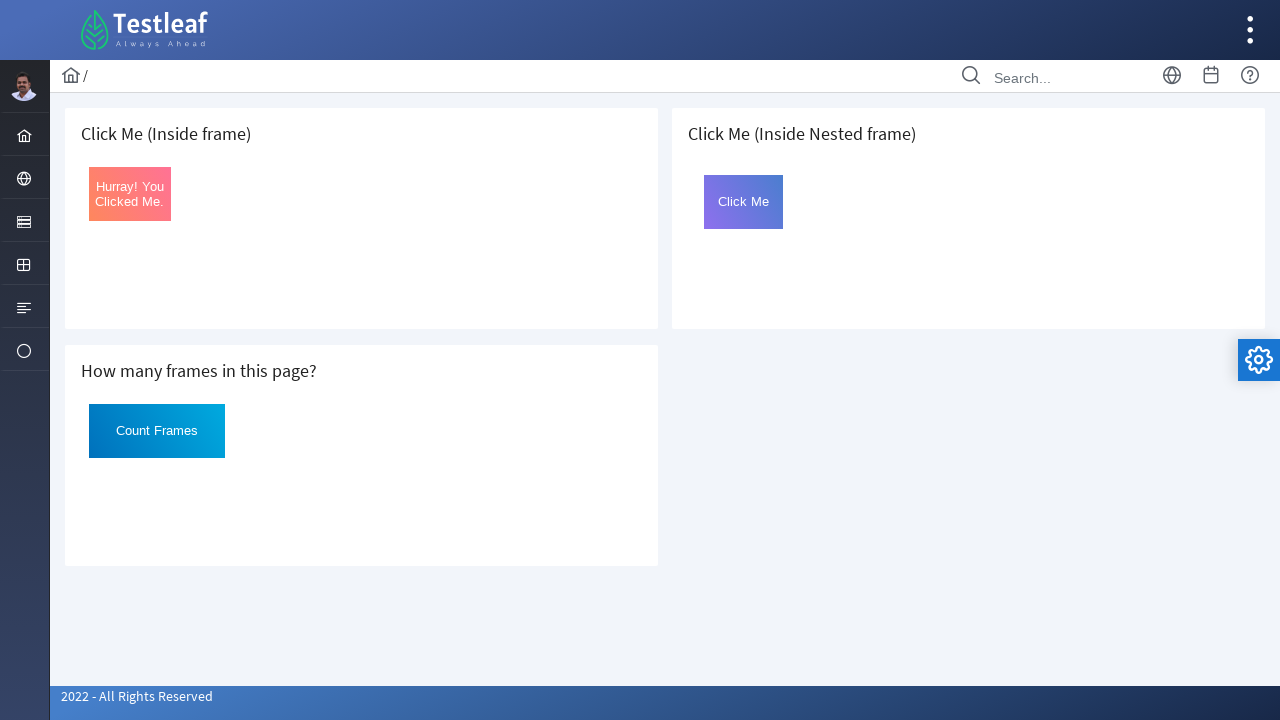

Waited 2000ms for UI to update after button click
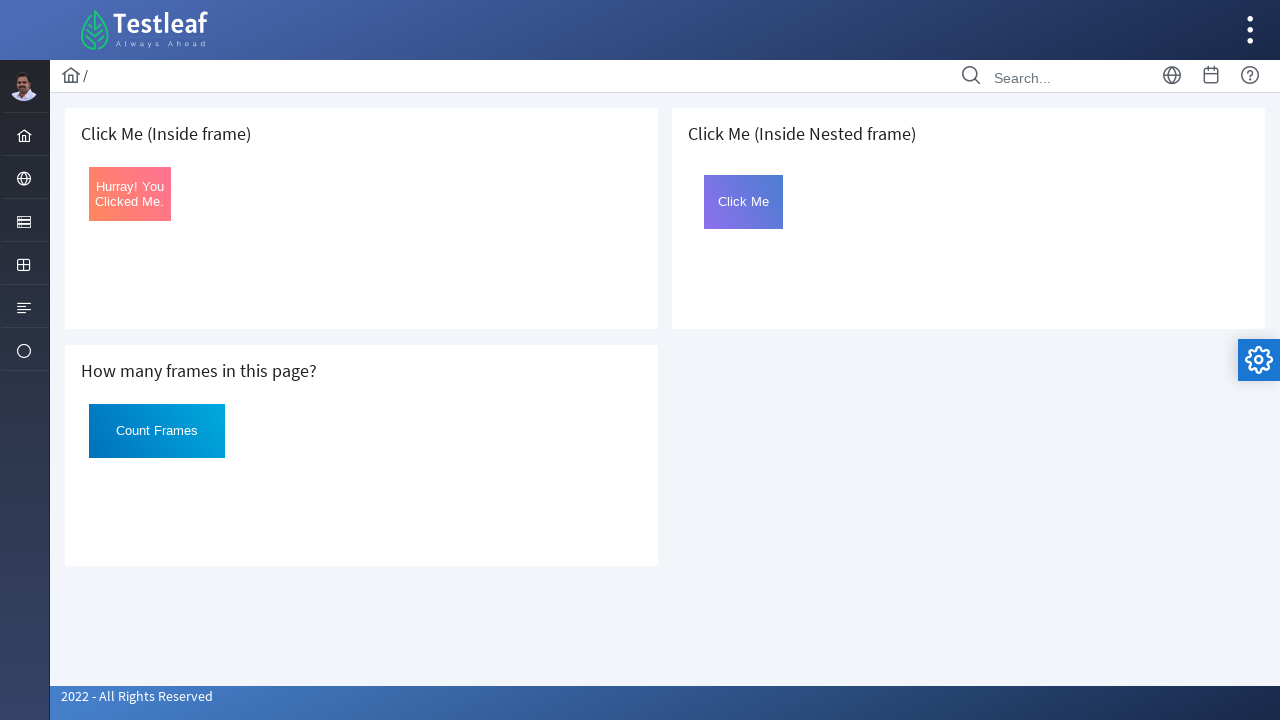

Retrieved button text after click: ['Hurray! You Clicked Me.']
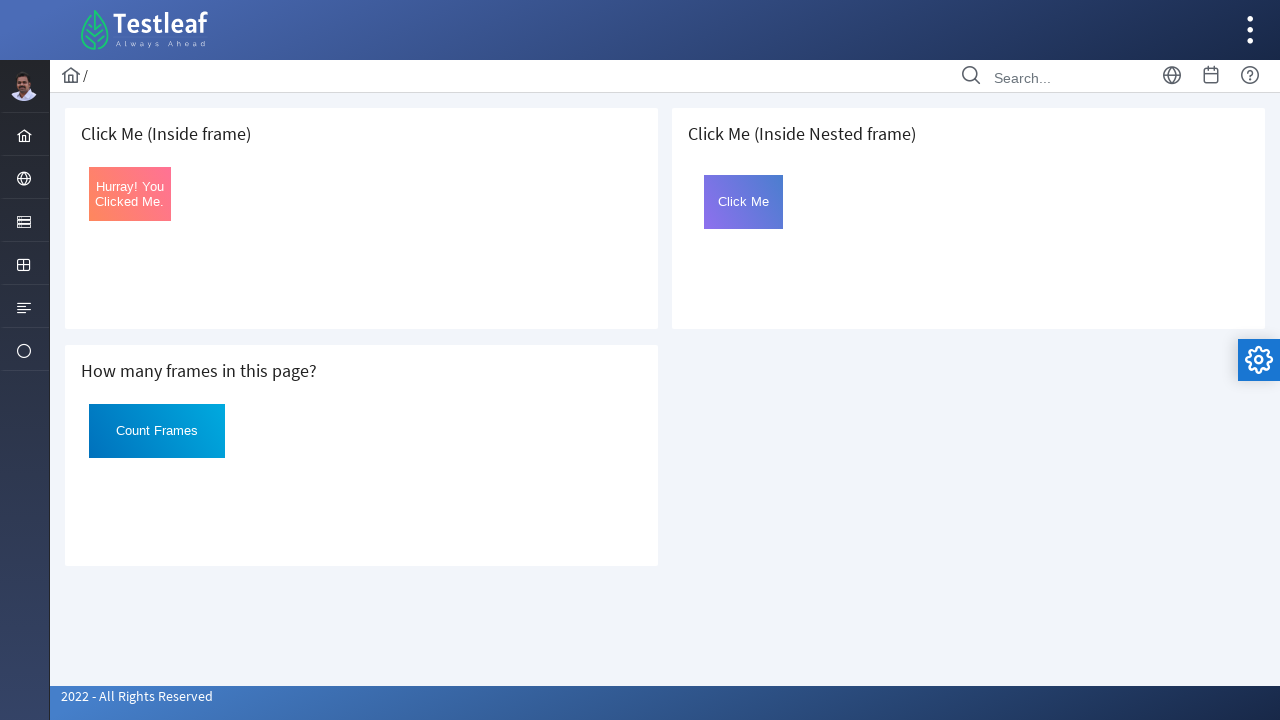

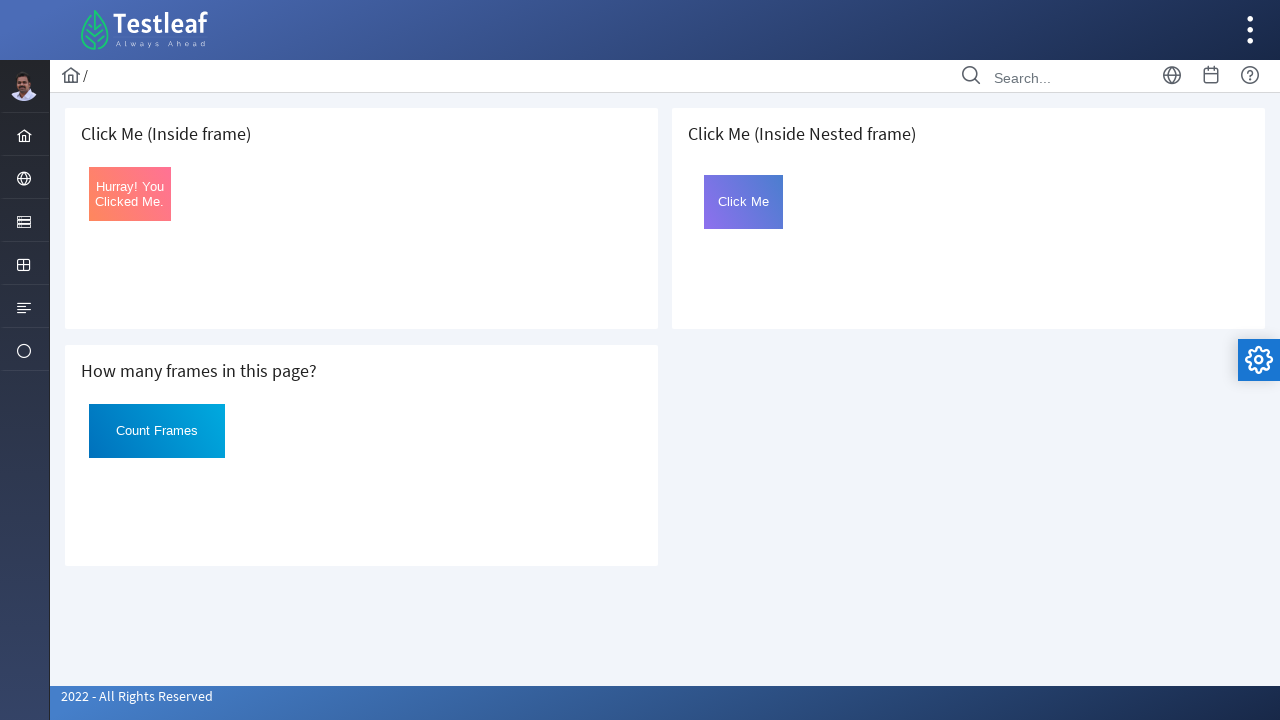